Tests filling various textbox elements on a demo form page, including single-line text inputs (username, email) and multi-line textarea inputs (current address, permanent address).

Starting URL: https://demoqa.com/text-box

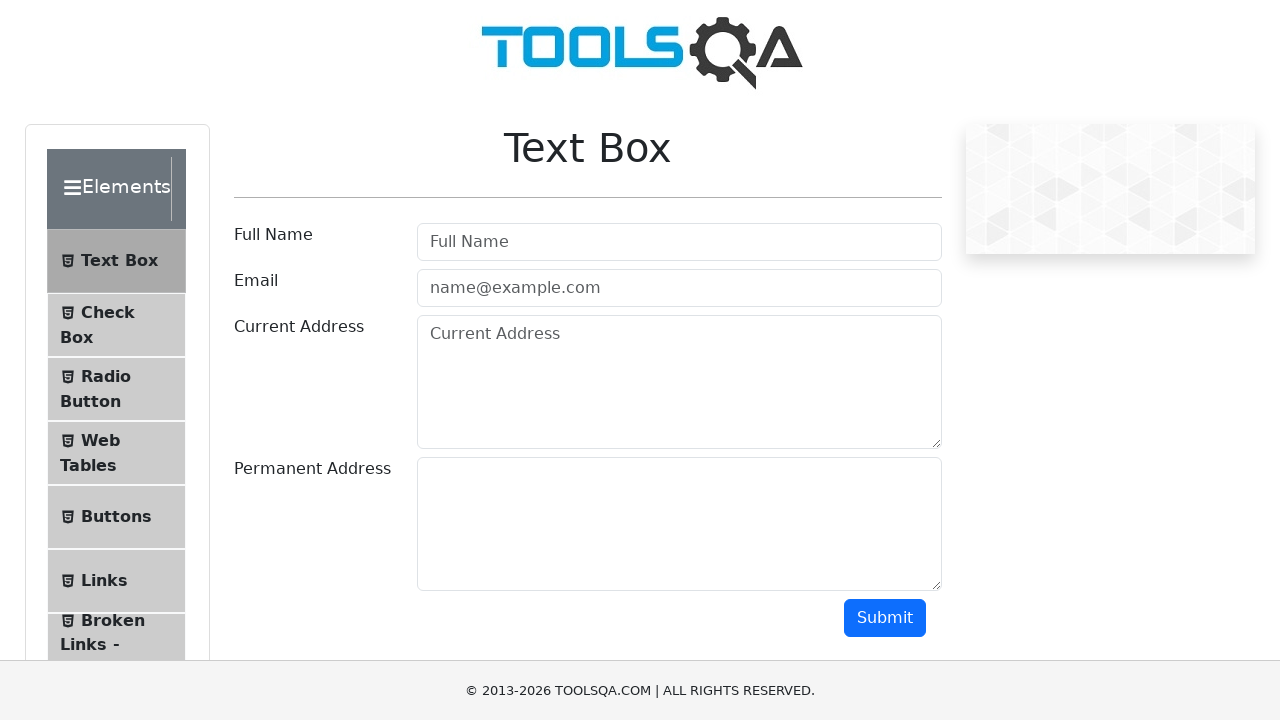

Filled username field with 'John Doe' on #userName
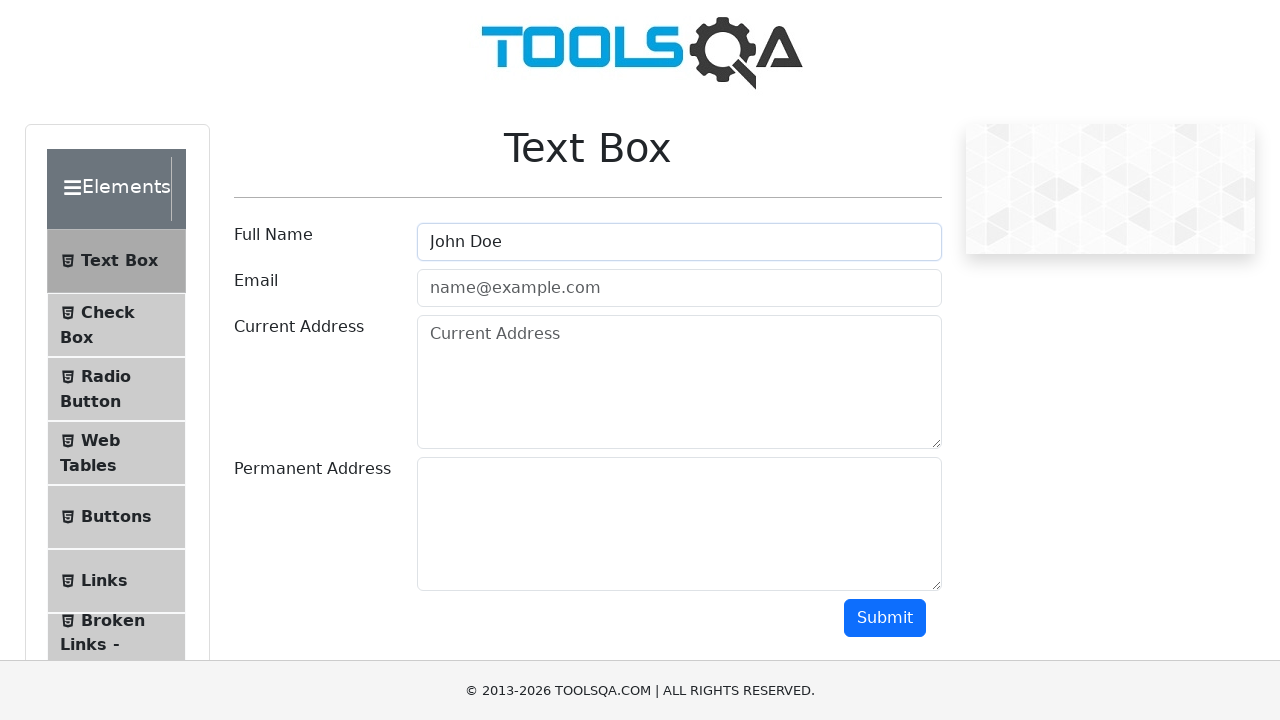

Filled email field with 'john.doe@example.com' on #userEmail
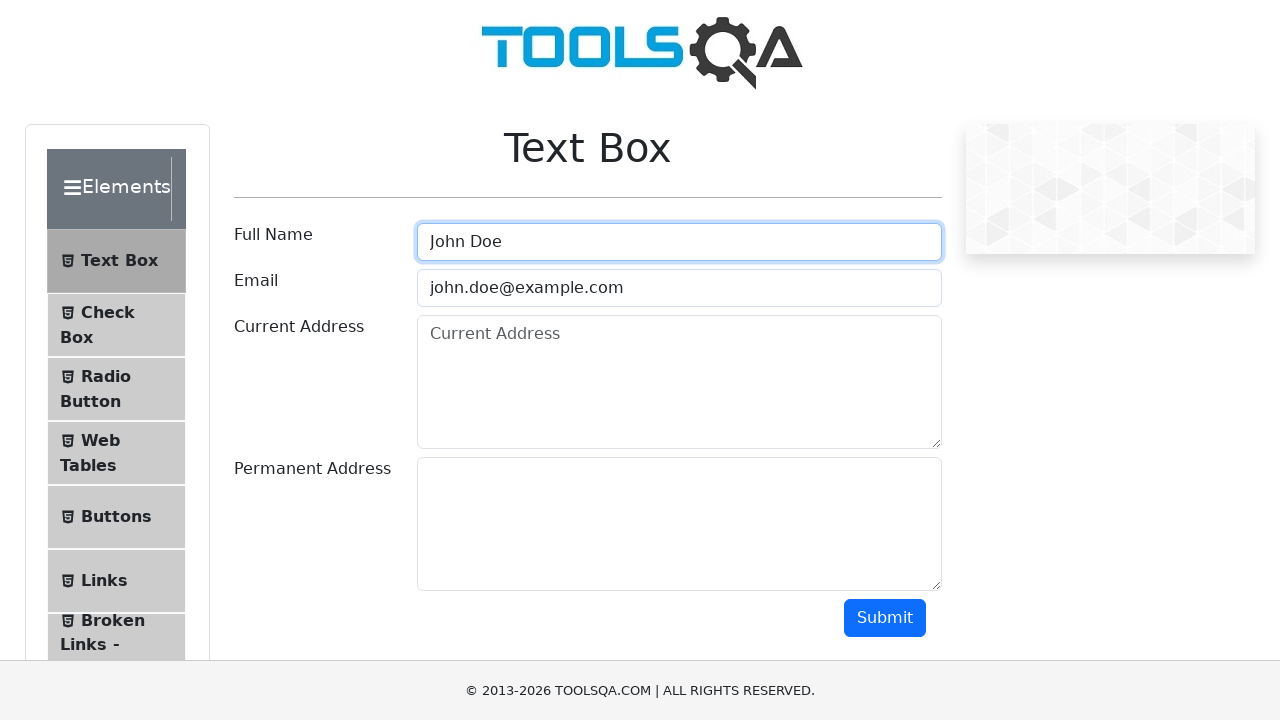

Filled current address field with multi-line address on #currentAddress
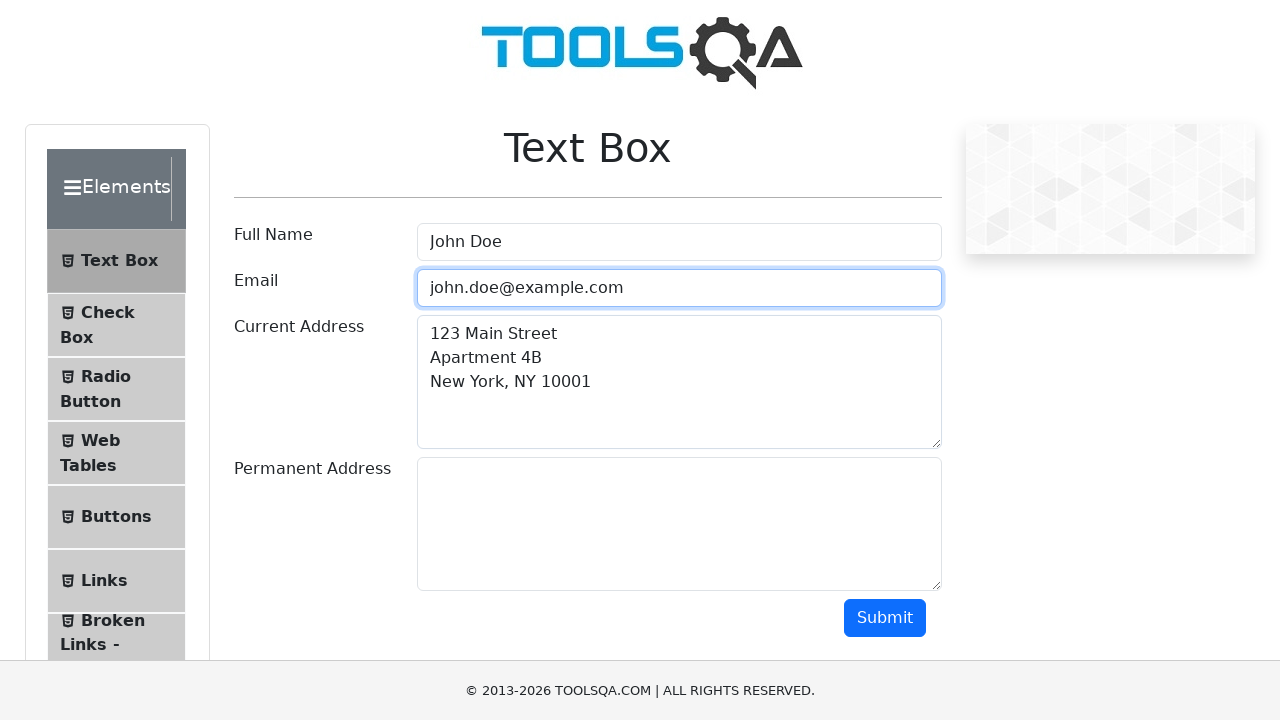

Filled permanent address field with multi-line address on #permanentAddress
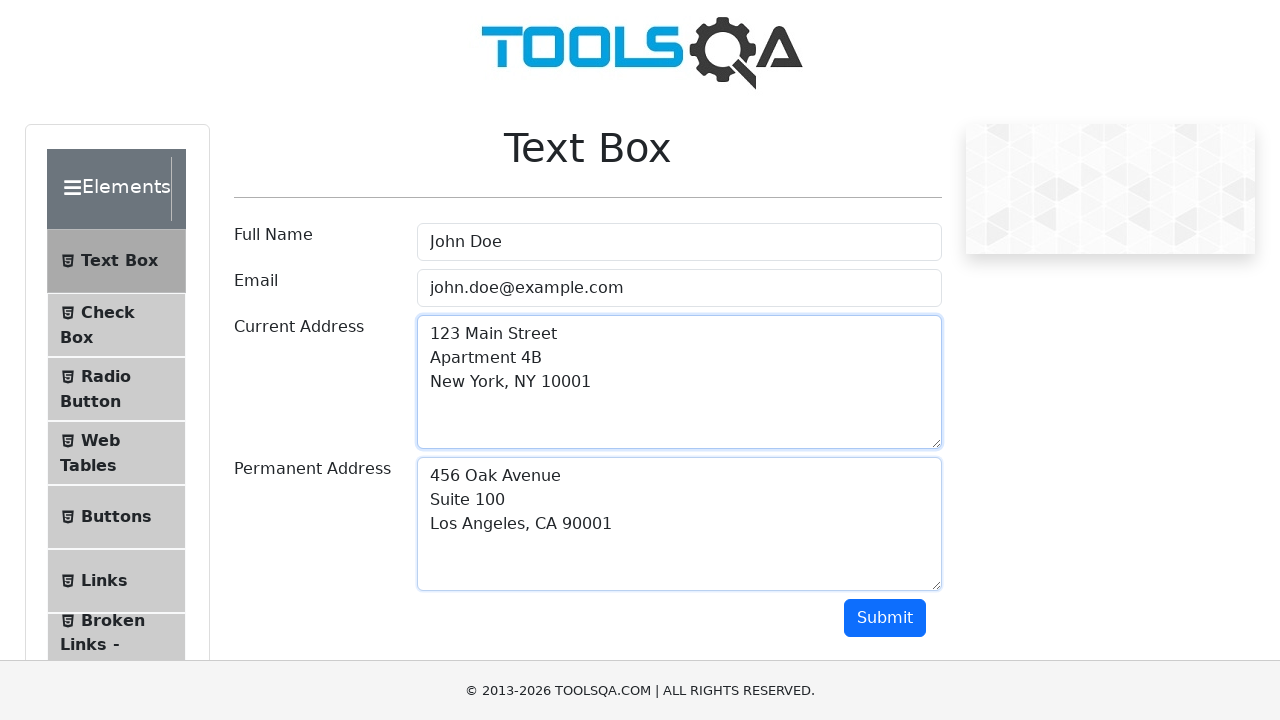

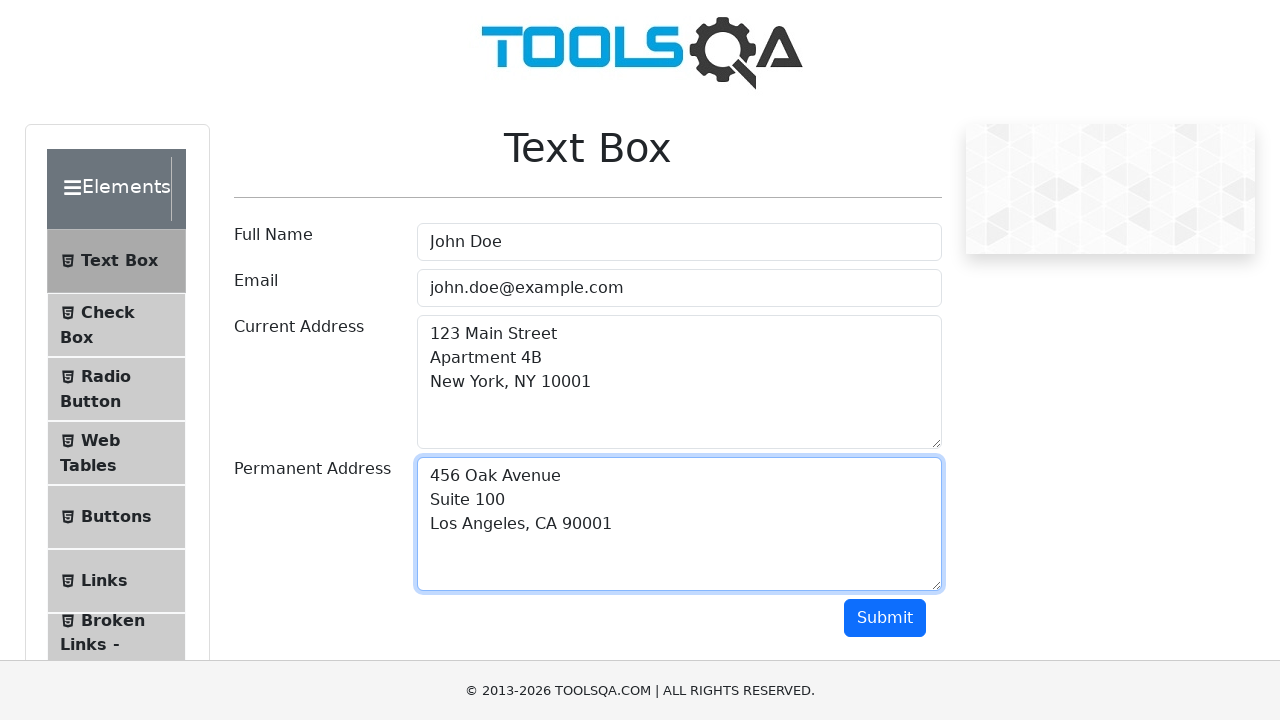